Solves a math problem on the page by reading a value, calculating the result using a logarithmic formula, and submitting the answer along with checkbox and radio button selections

Starting URL: http://suninjuly.github.io/math.html

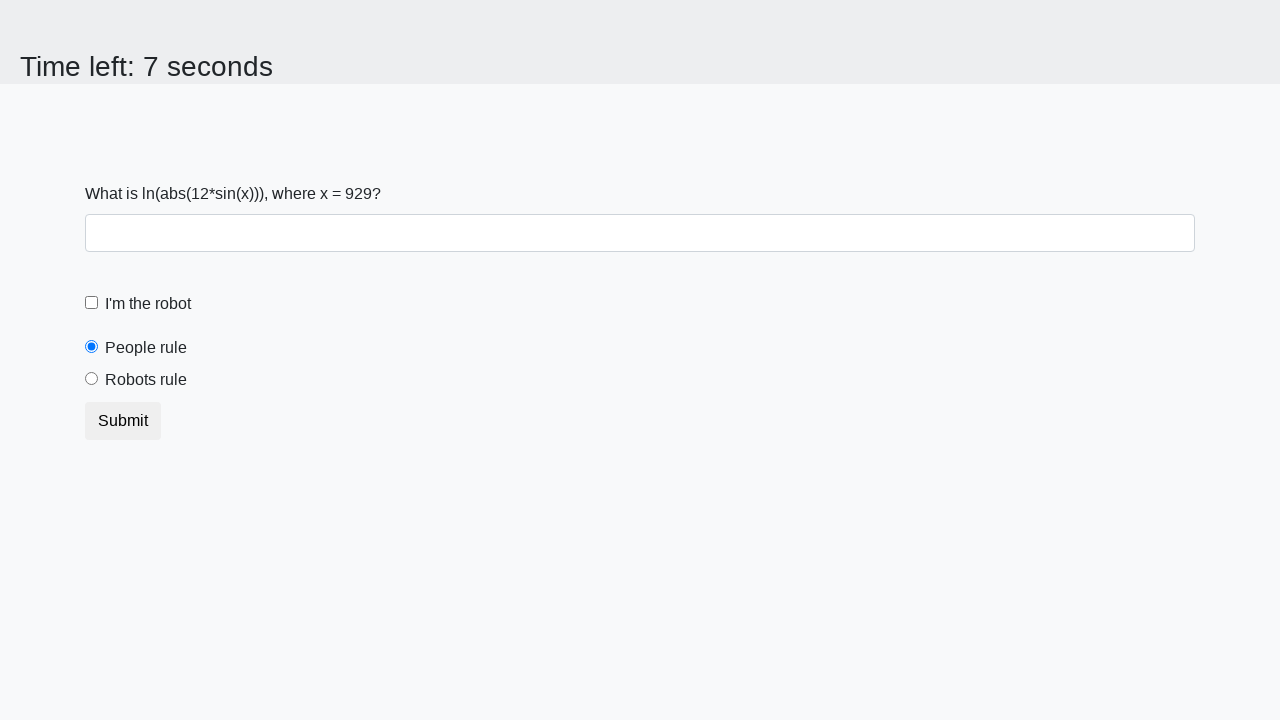

Located the input value element
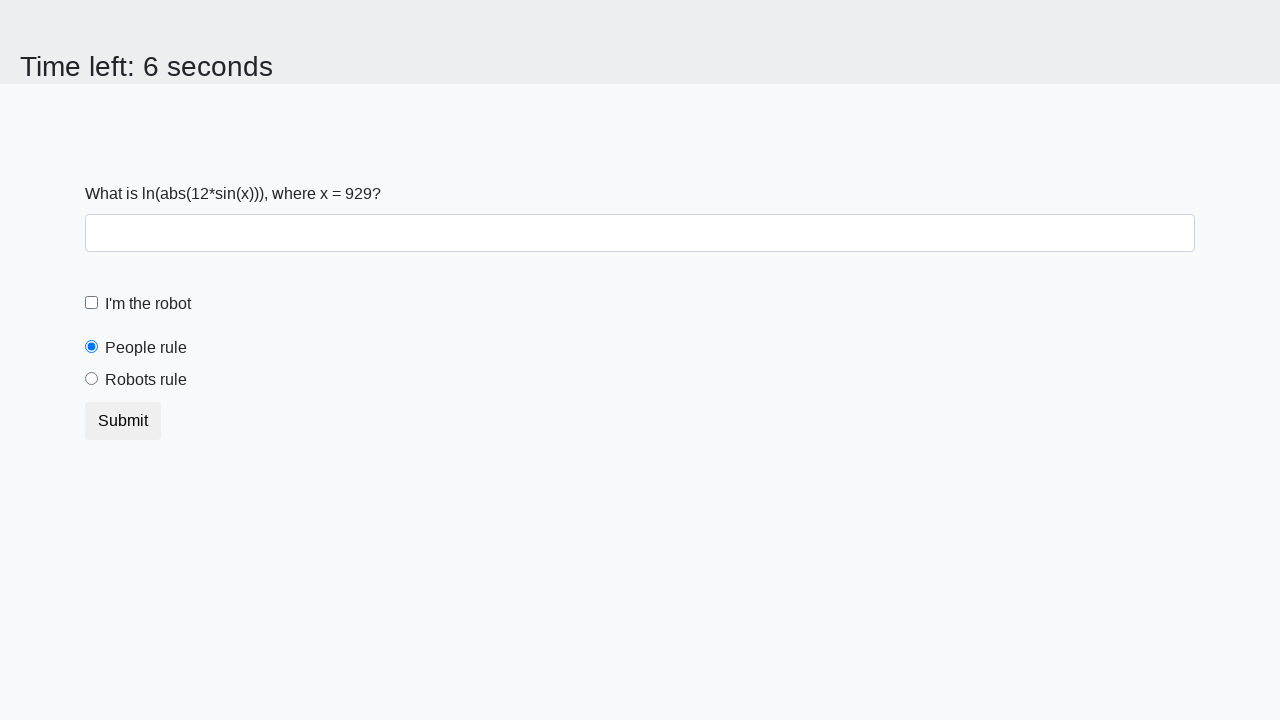

Retrieved input value from page: 929
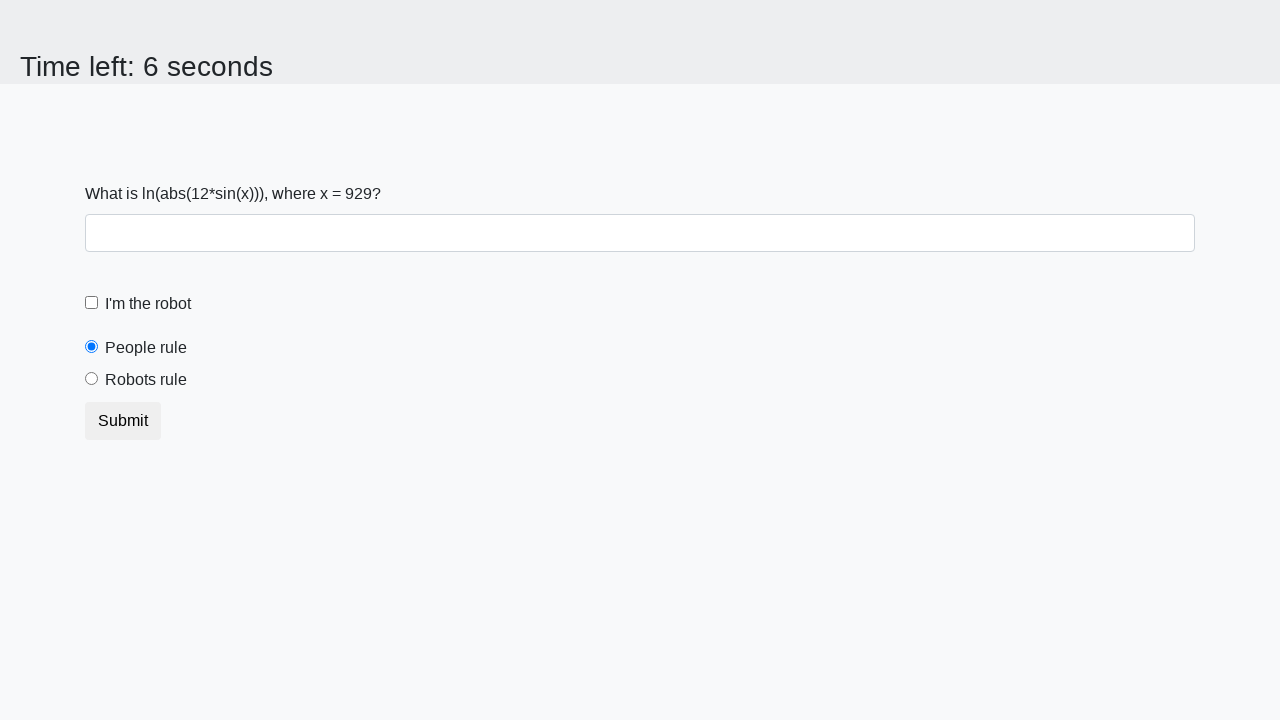

Calculated result using logarithmic formula: 2.2496624410345034
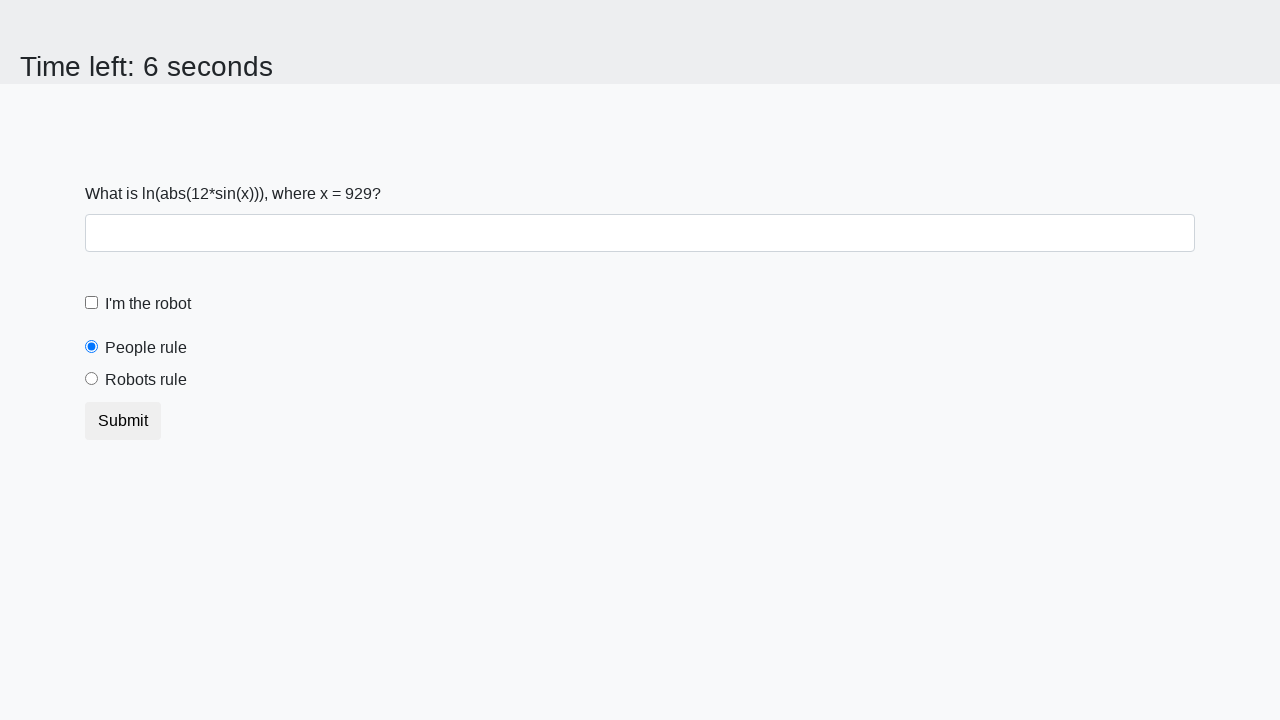

Filled answer field with calculated result: 2.2496624410345034 on #answer
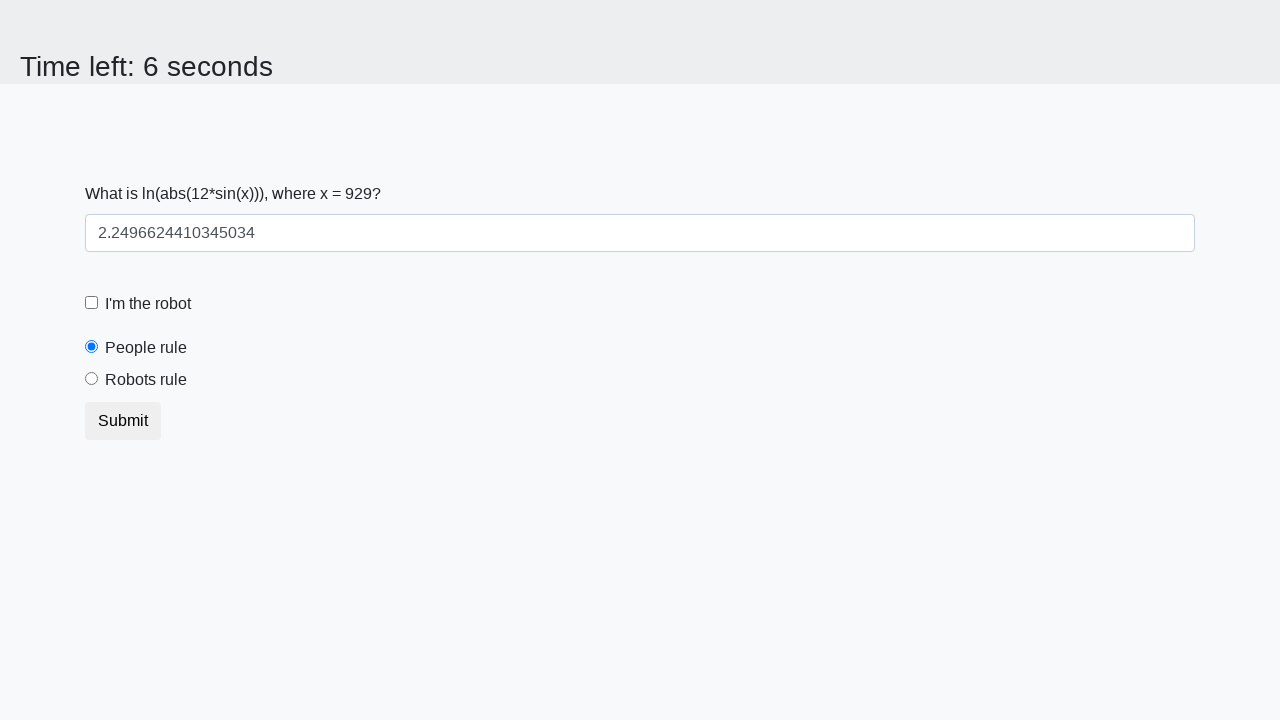

Checked the robot checkbox at (92, 303) on #robotCheckbox
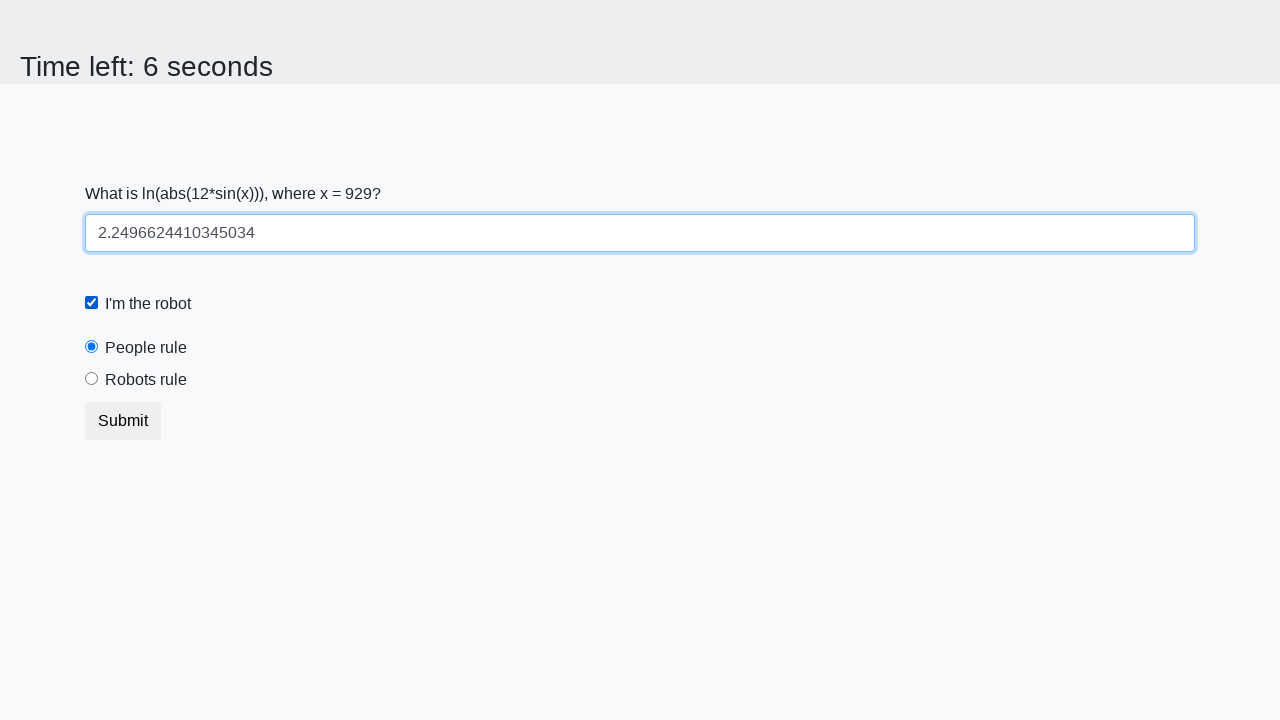

Selected the robots rule radio button at (92, 379) on #robotsRule
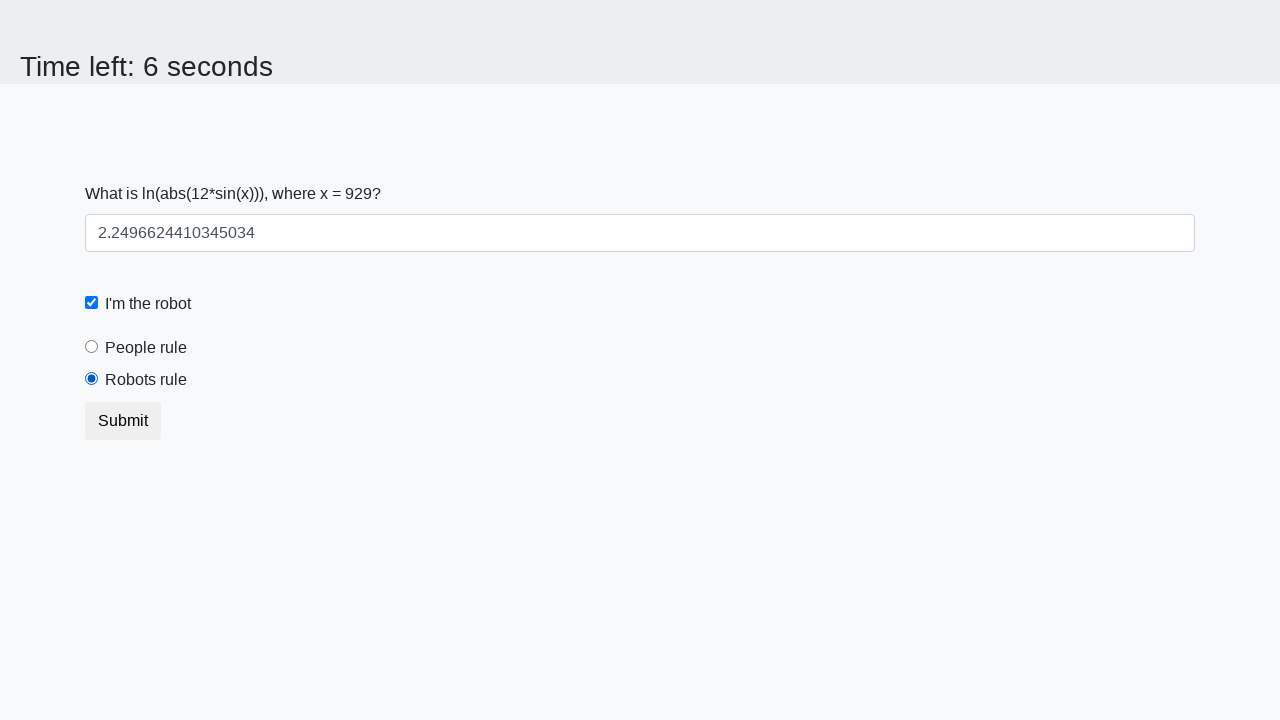

Clicked submit button to submit the form at (123, 421) on button.btn
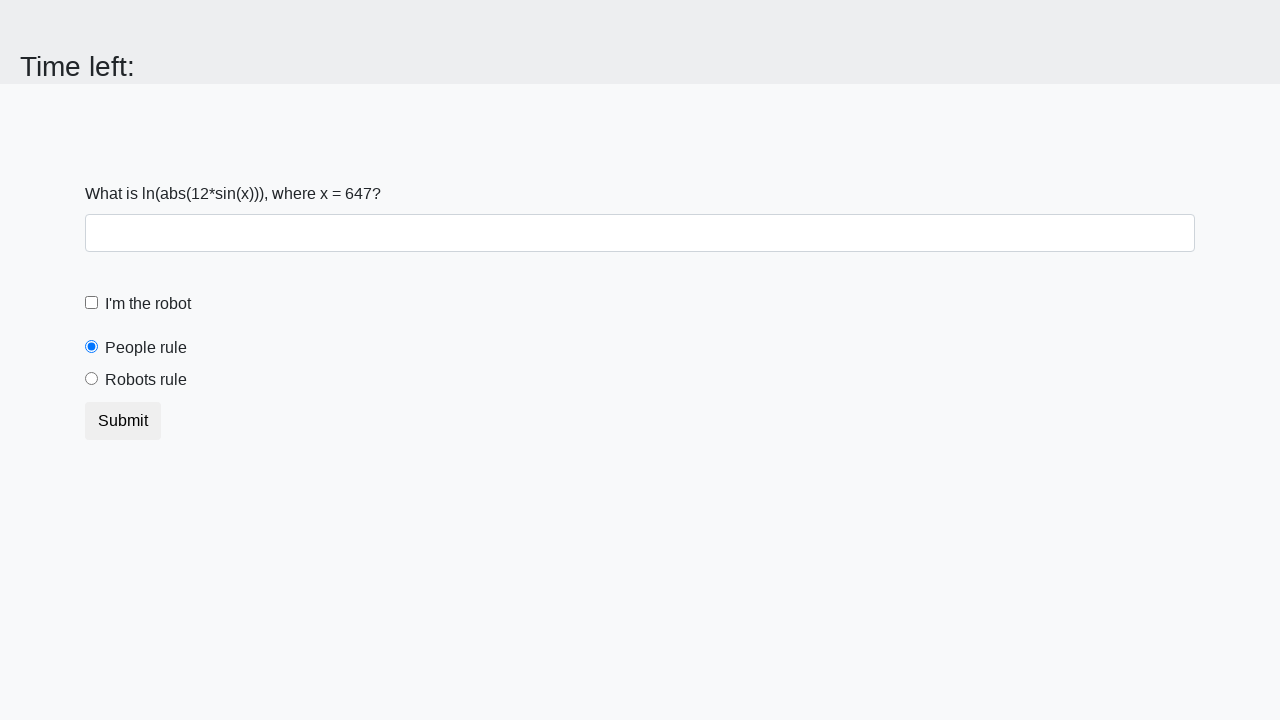

Waited for result page to load
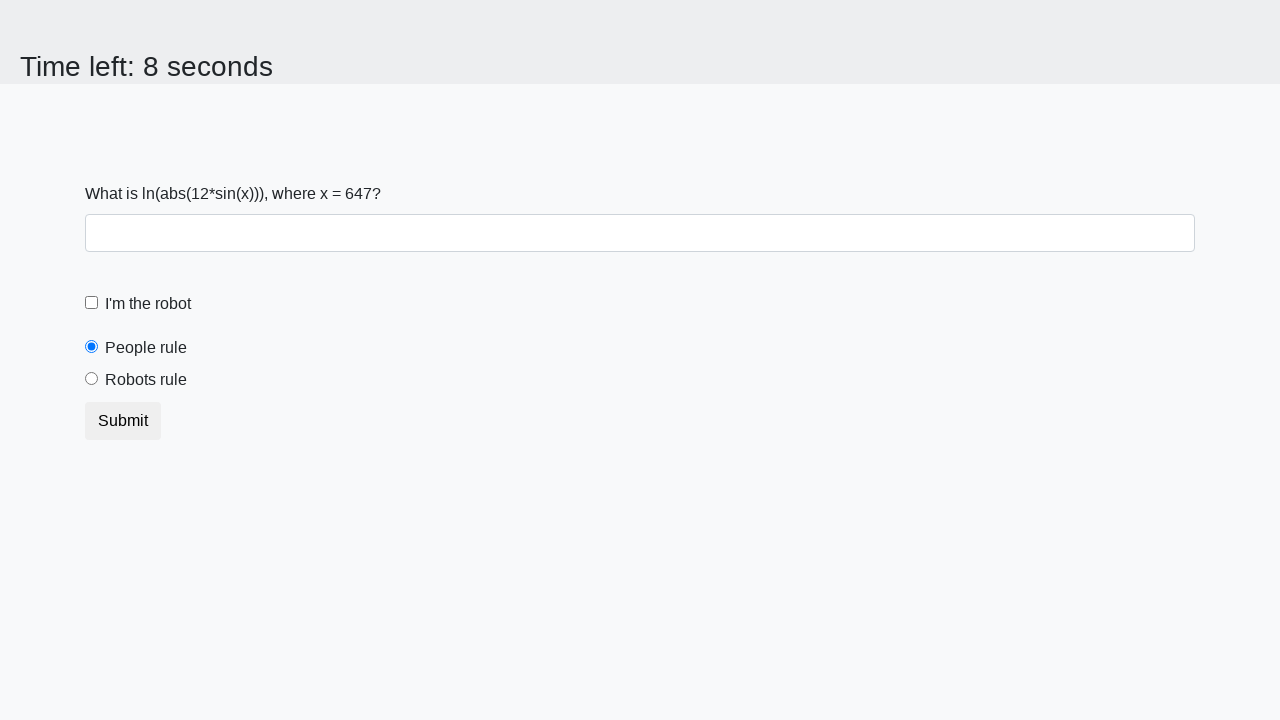

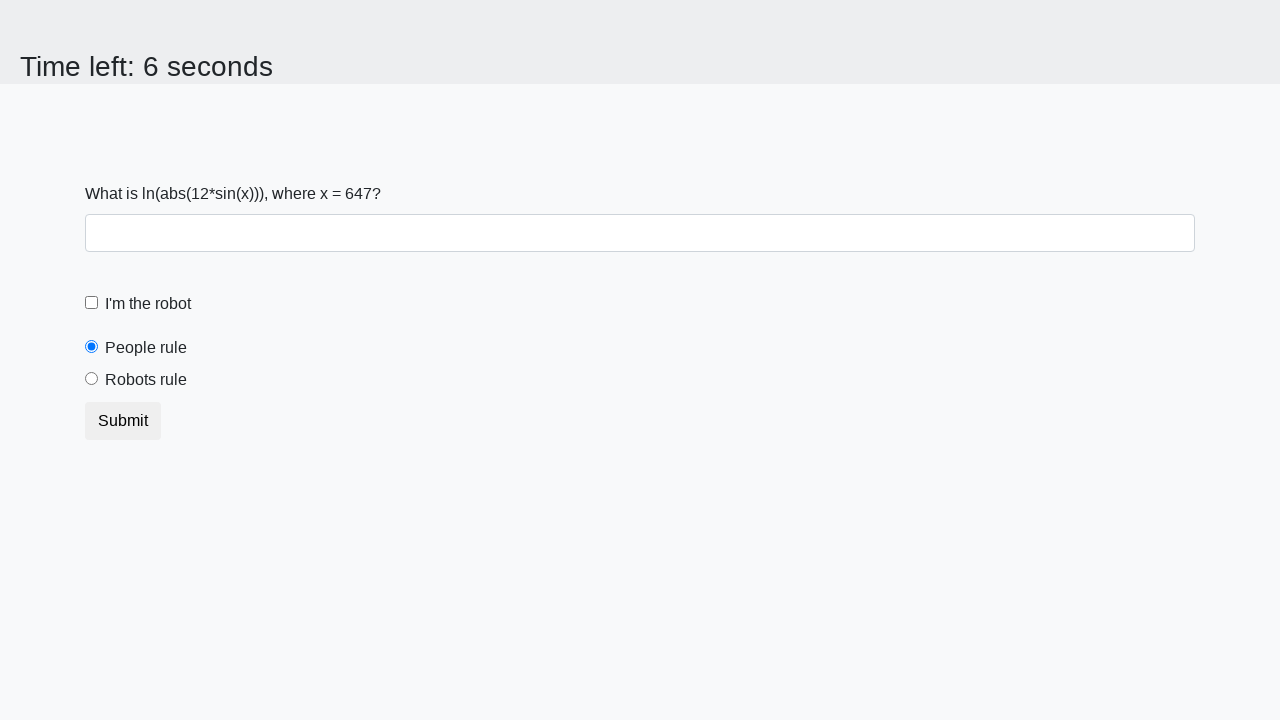